Tests right-clicking (context click) a button and verifying success message

Starting URL: https://softwaretestingpro.github.io/Automation/Beginner/B-1.10-RightClick.html

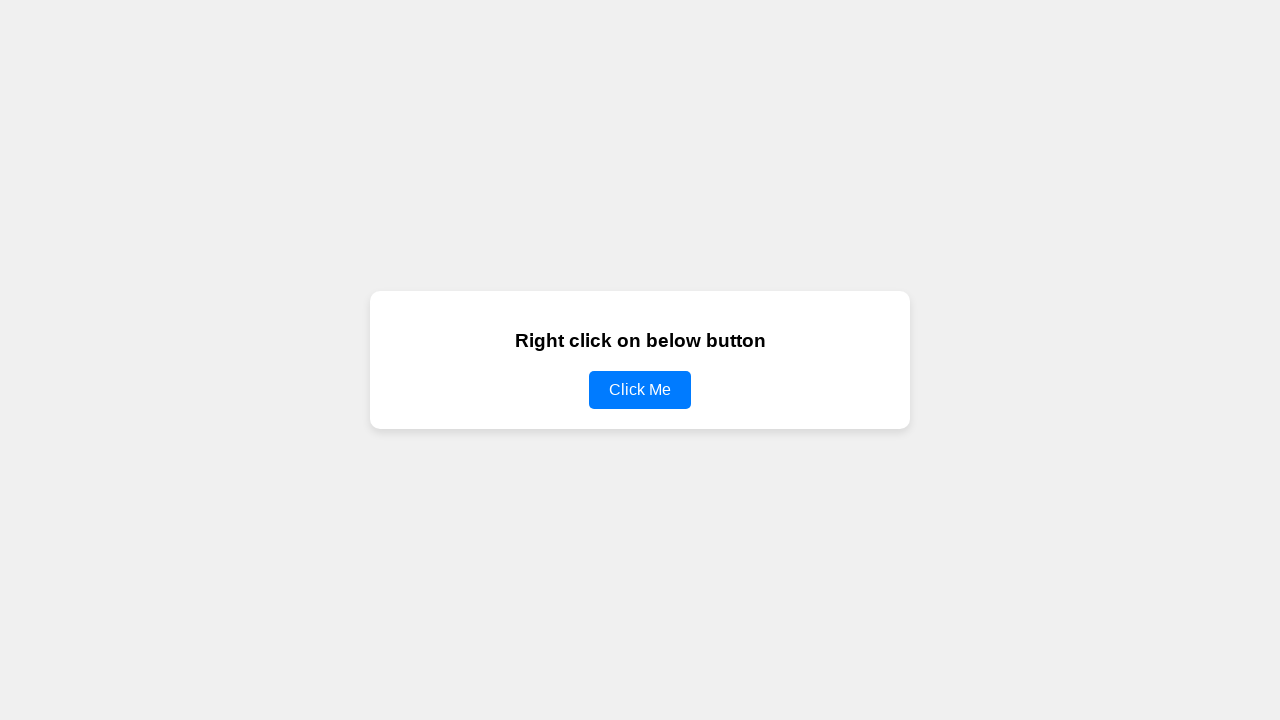

Right-clicked the button with id 'clickButton' at (640, 390) on #clickButton
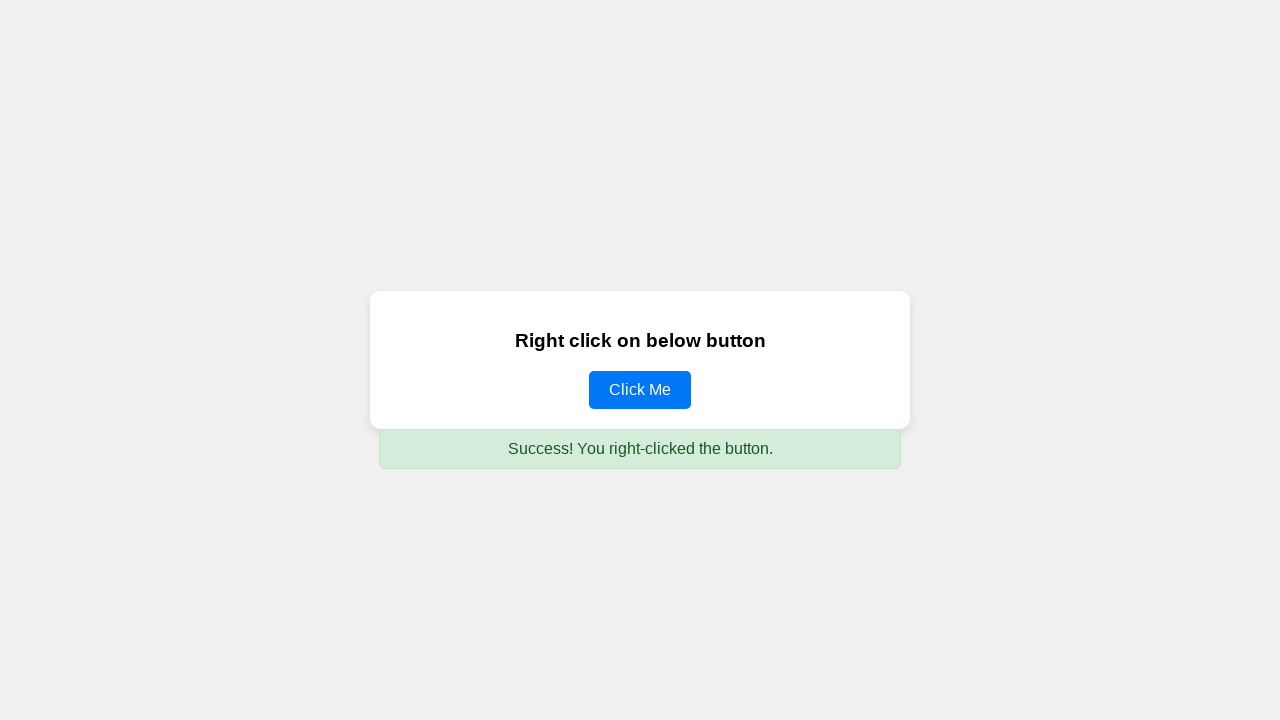

Success message appeared and is visible
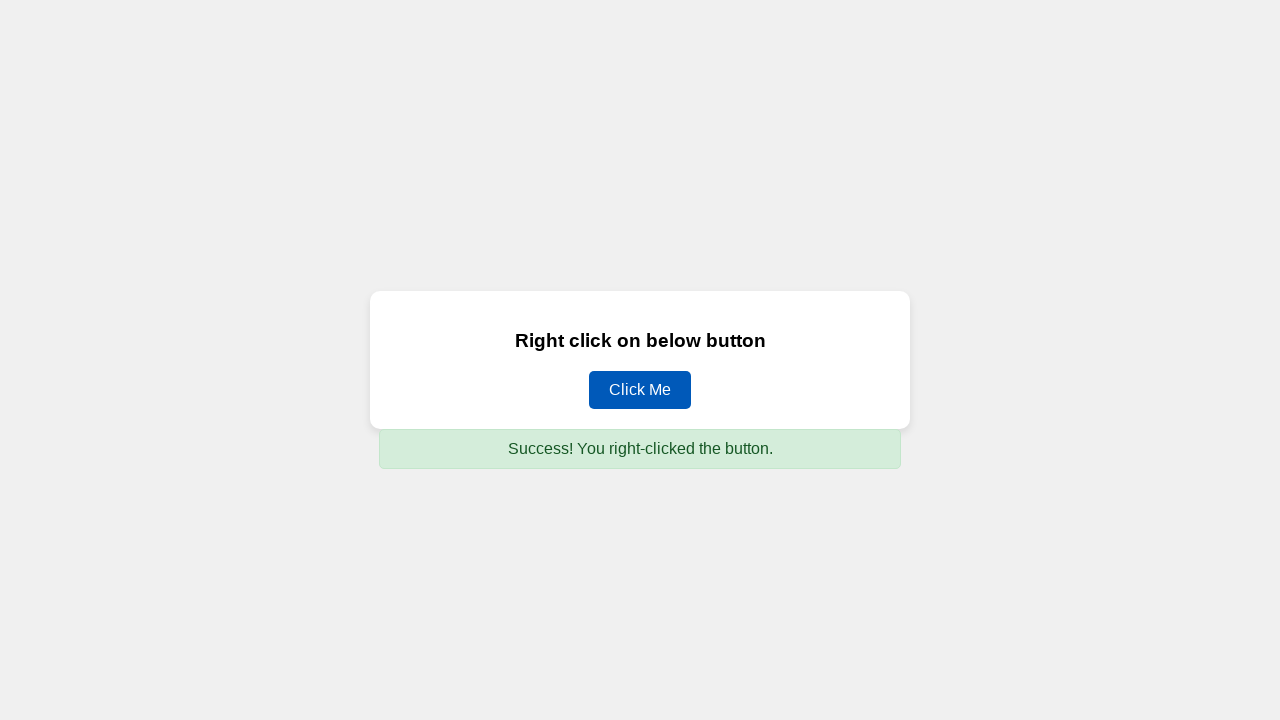

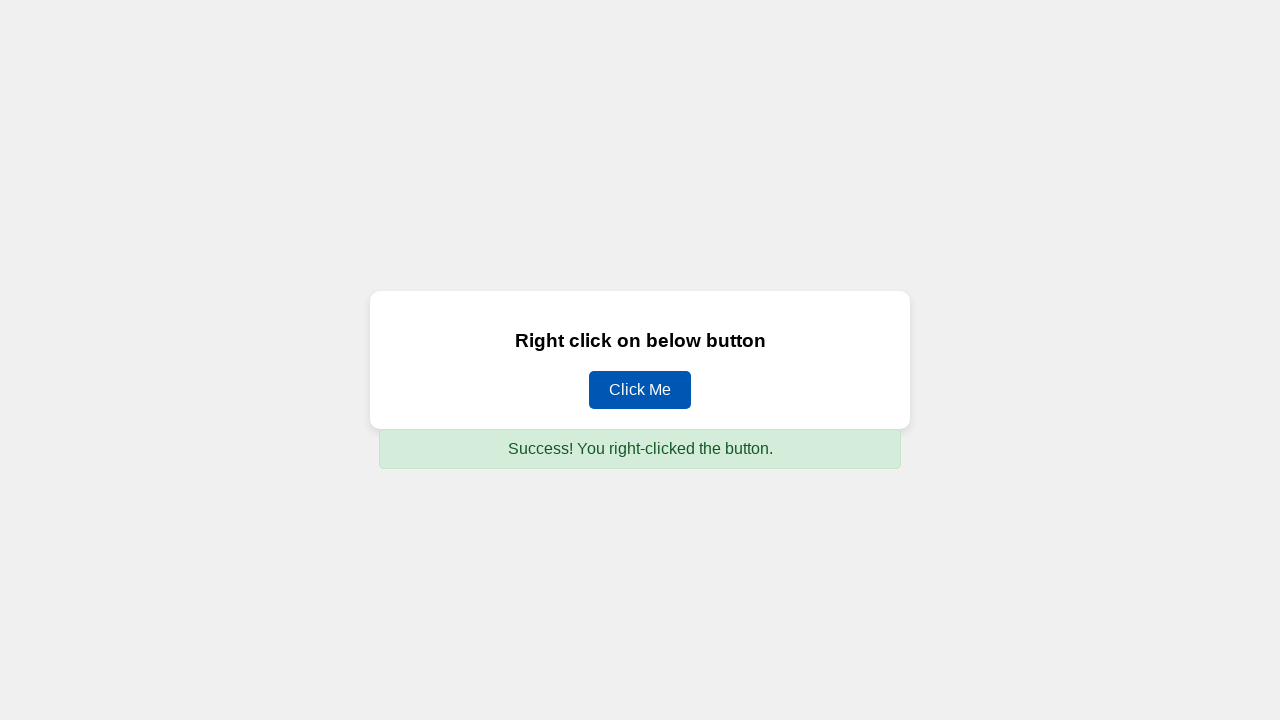